Tests dropdown selection by index, selecting Option 1 and verifying the selection

Starting URL: https://the-internet.herokuapp.com/dropdown

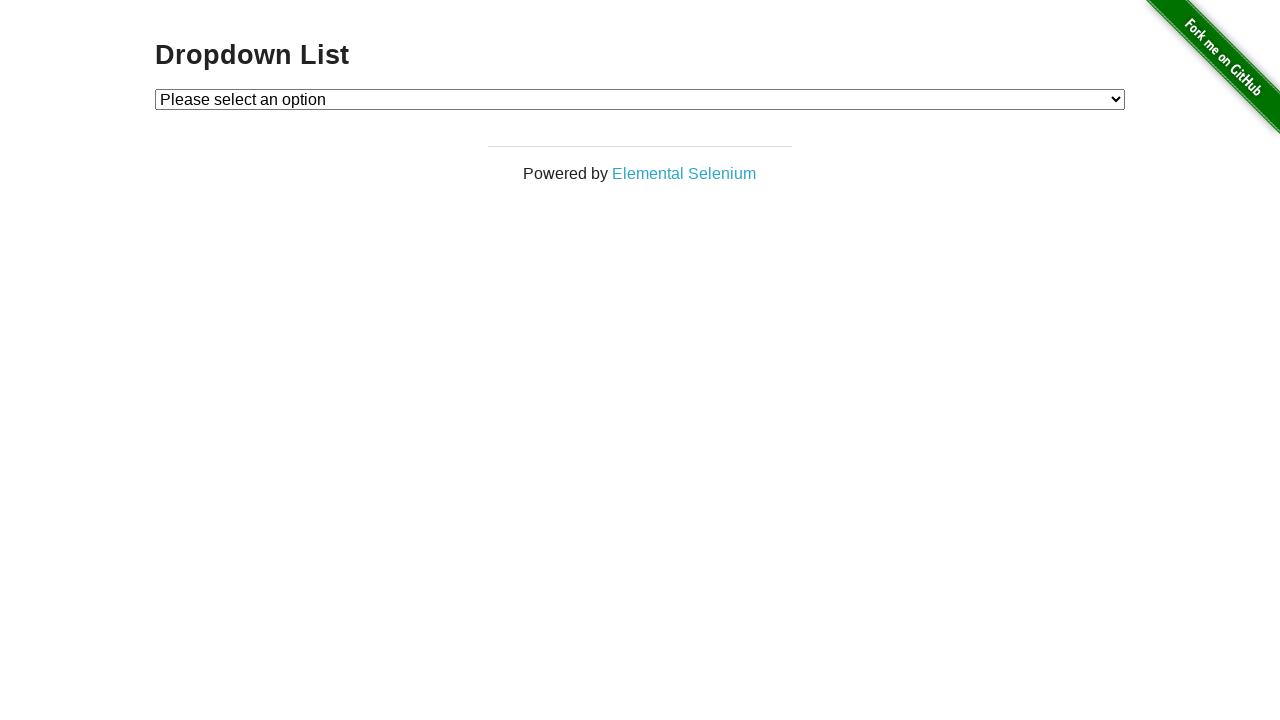

Located dropdown element with id 'dropdown'
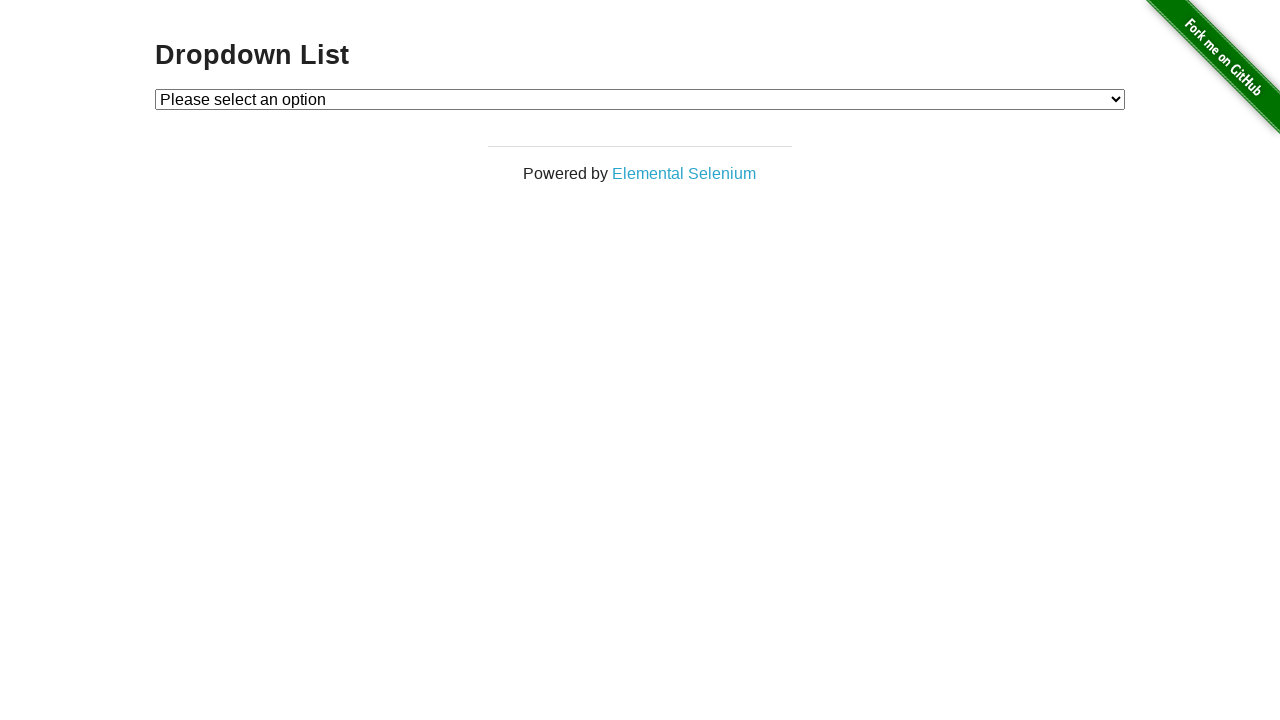

Selected Option 1 from dropdown by index on select#dropdown
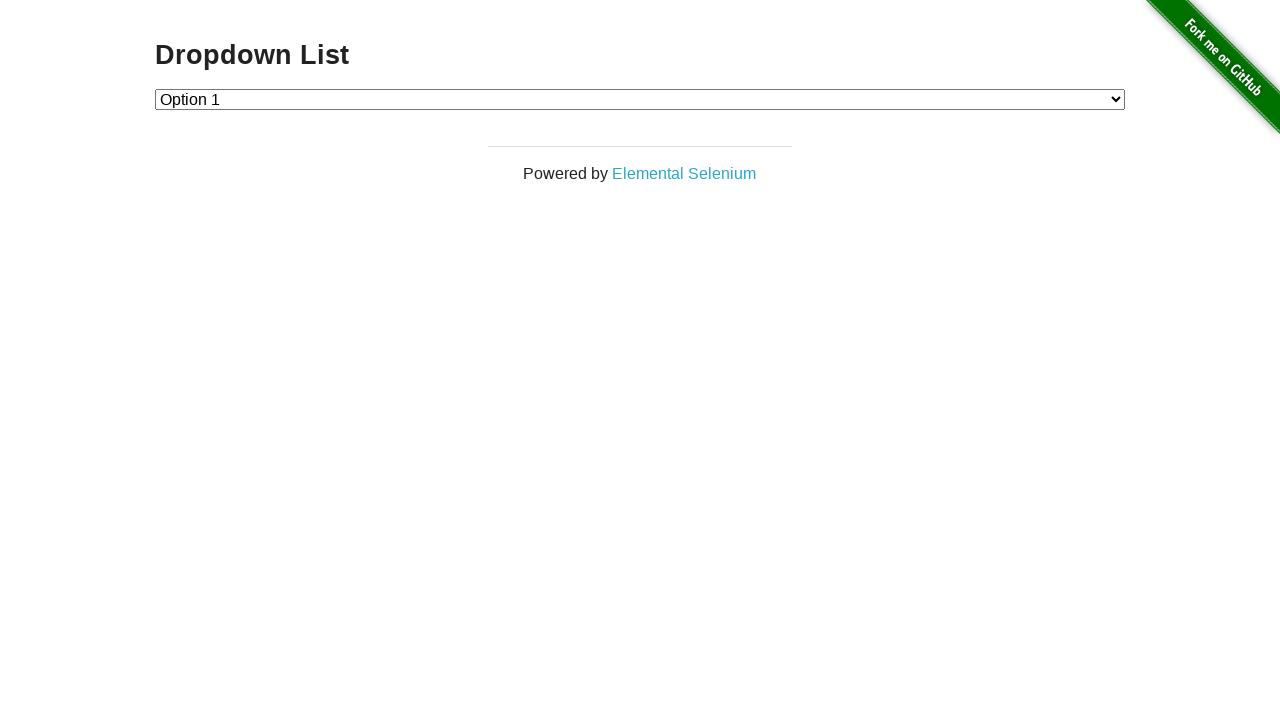

Retrieved selected option text content
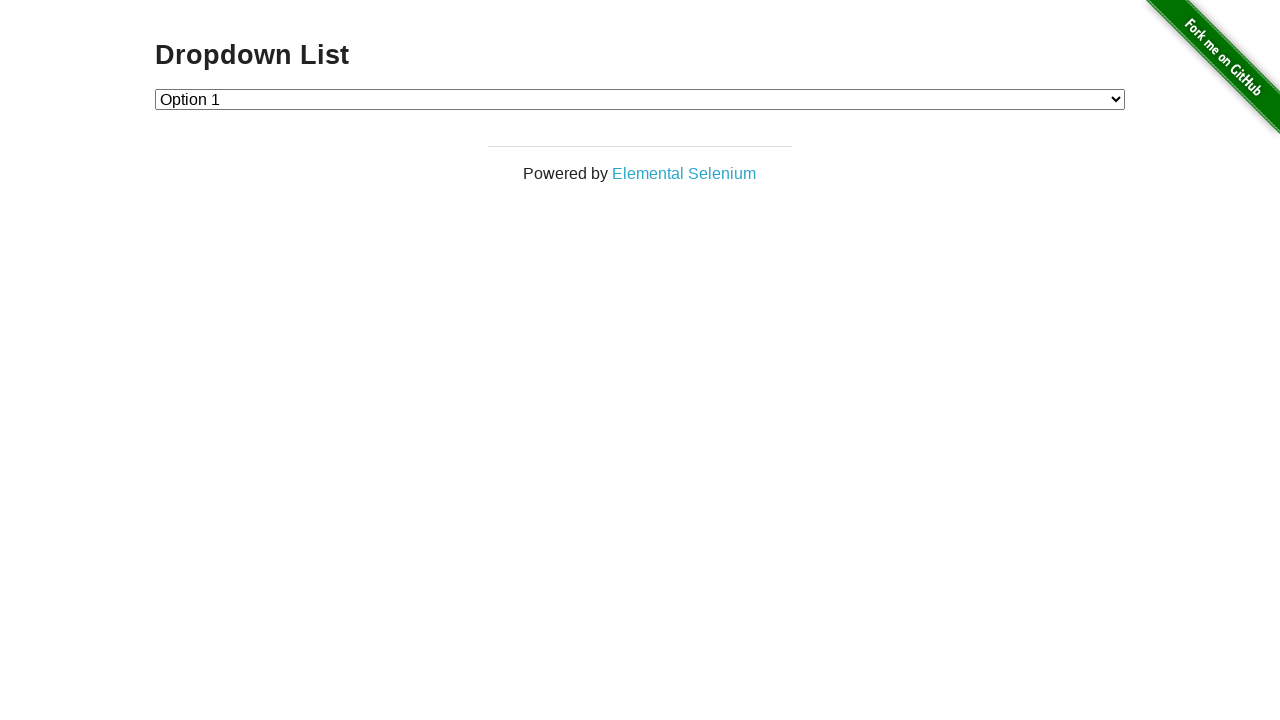

Verified selected option: Option 1
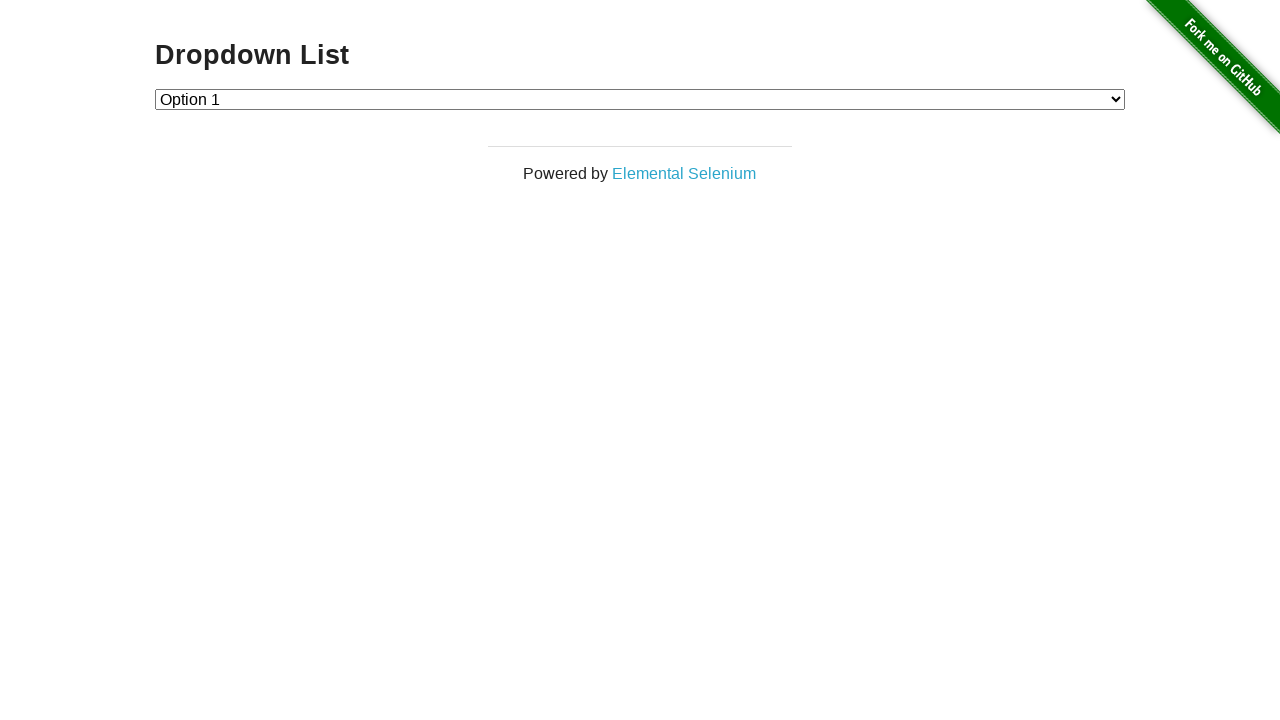

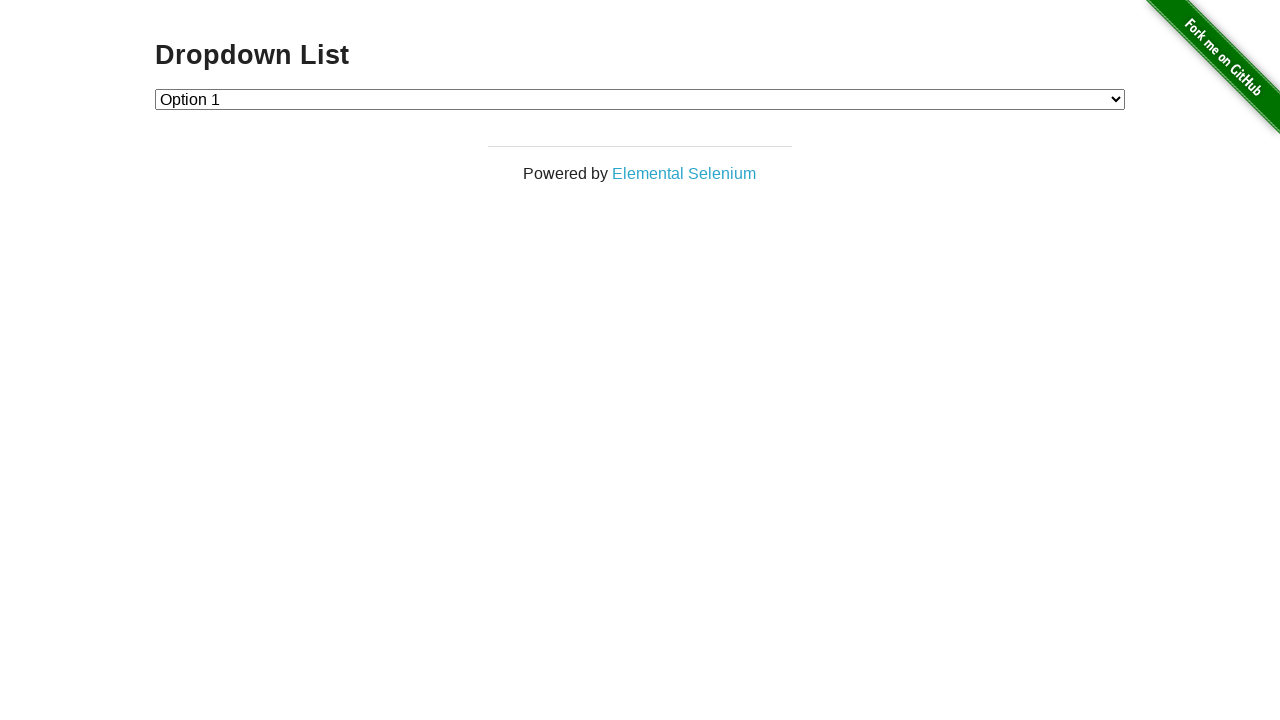